Tests a monthly investment report page by verifying the page loads correctly, checking investor information display, verifying chart elements exist, confirming print button presence, and testing mobile responsiveness.

Starting URL: https://sunbeam.capital/report?month=2024-11&name=Ralph%20Sigg&account=003&share=38.9

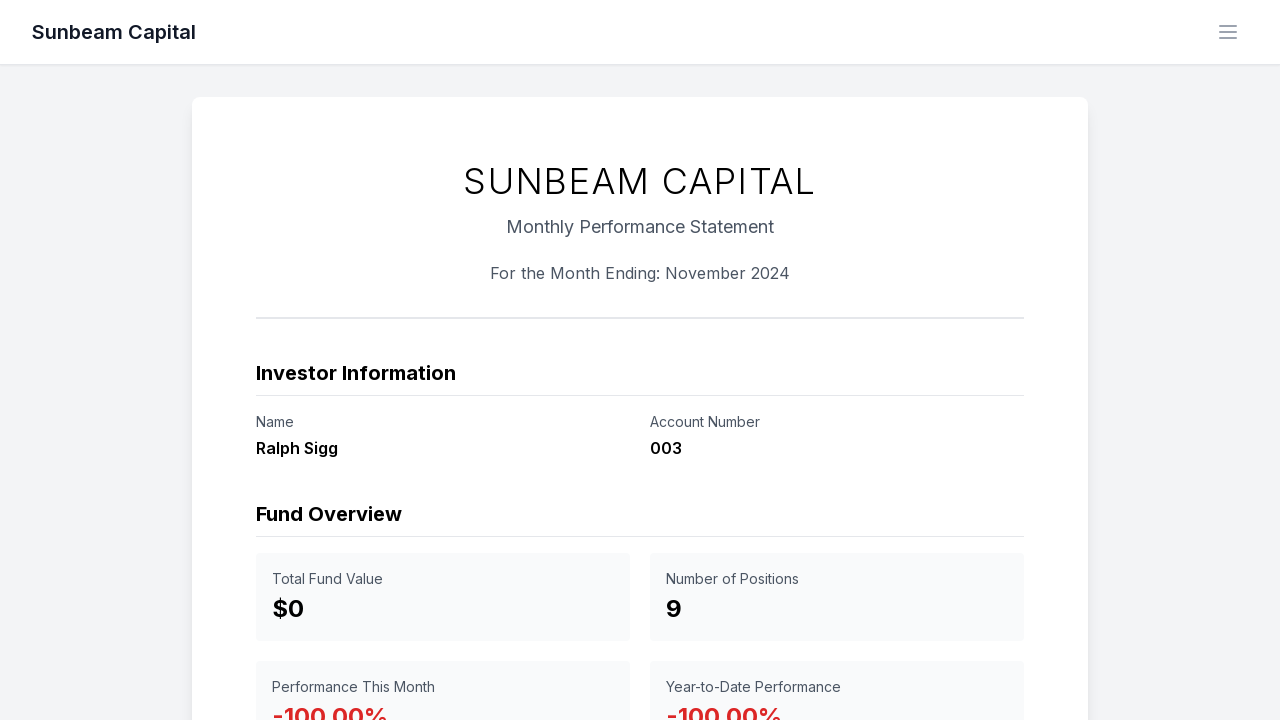

Page header 'SUNBEAM CAPITAL' loaded successfully
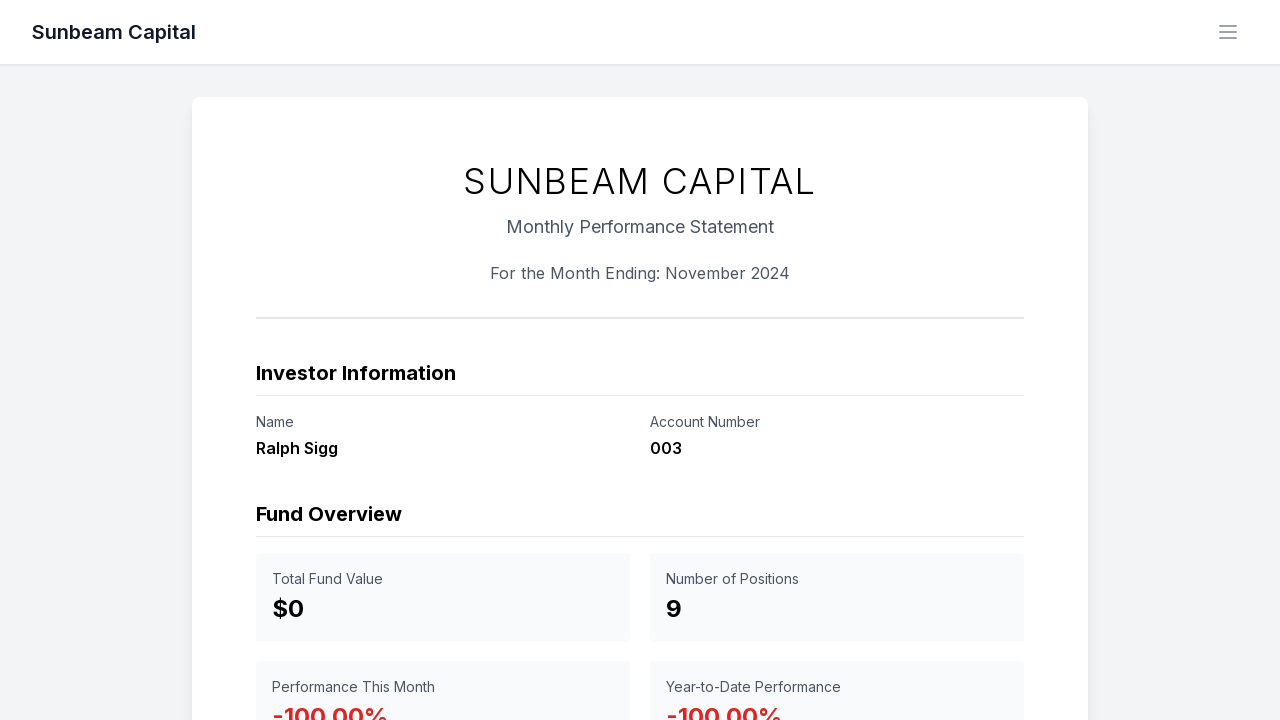

Verified investor name 'Ralph Sigg' is displayed on the report page
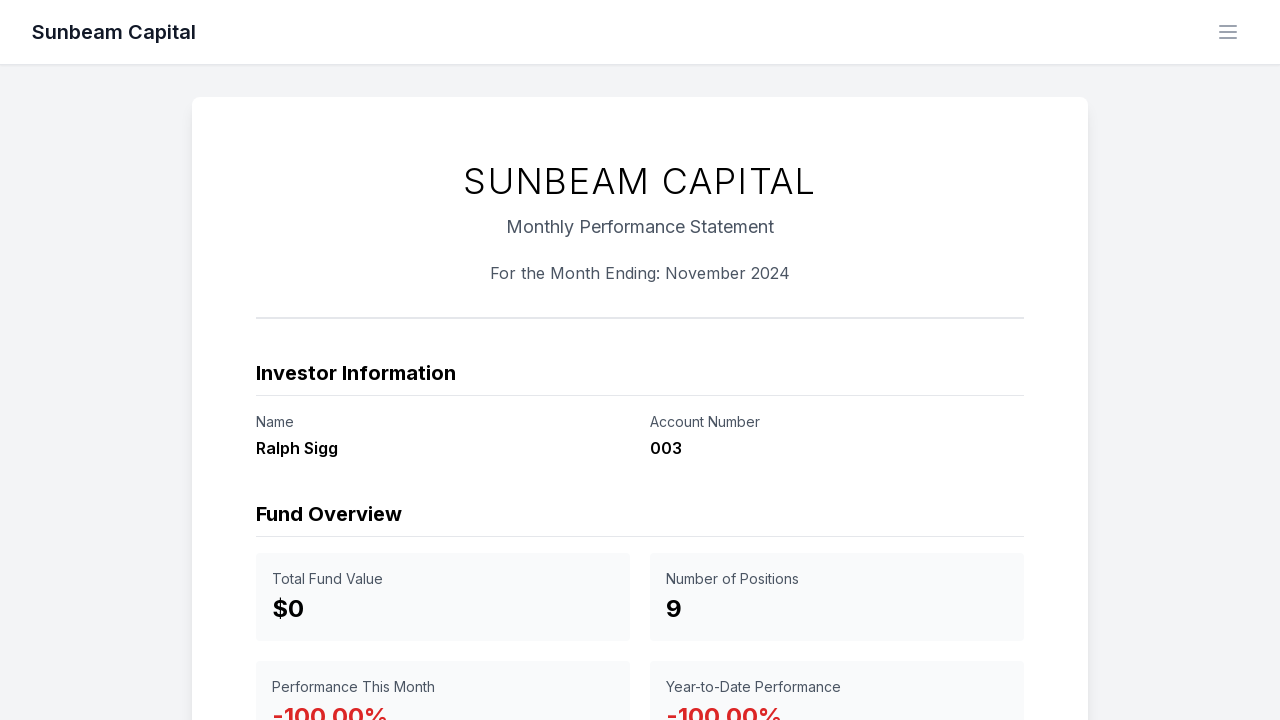

Verified account number '003' is displayed on the report page
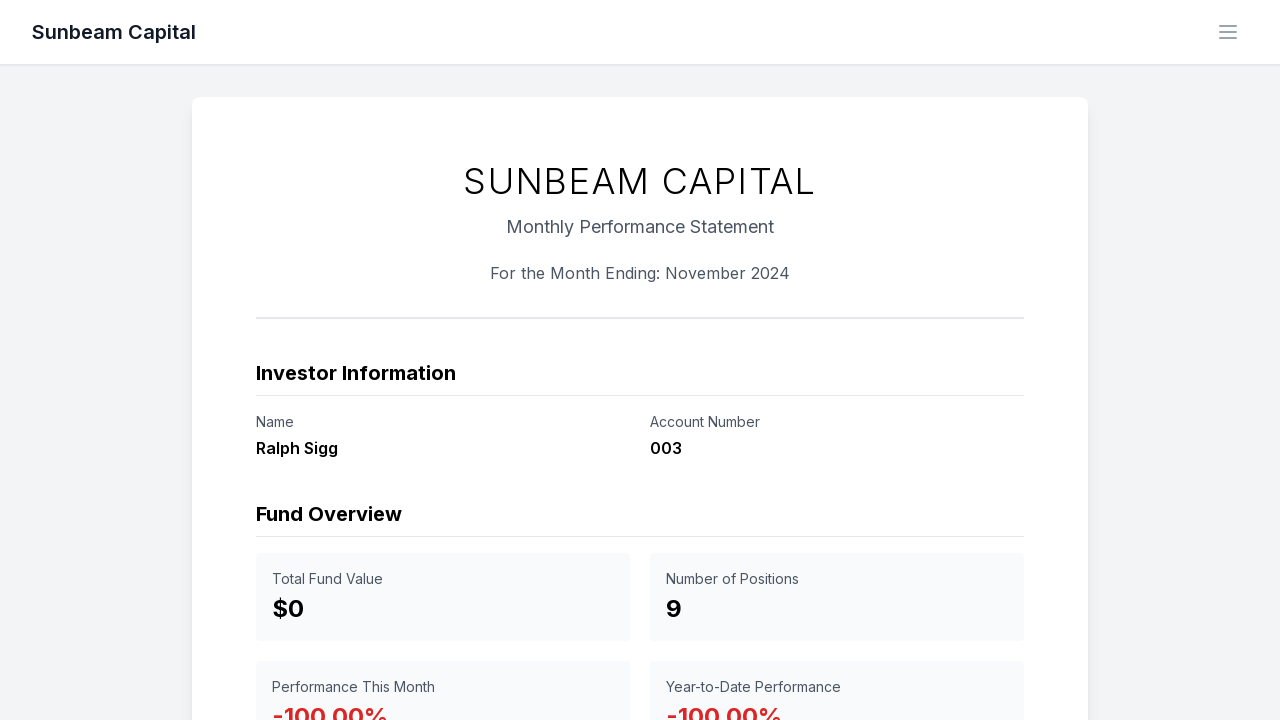

Confirmed chart canvas element exists on the report page
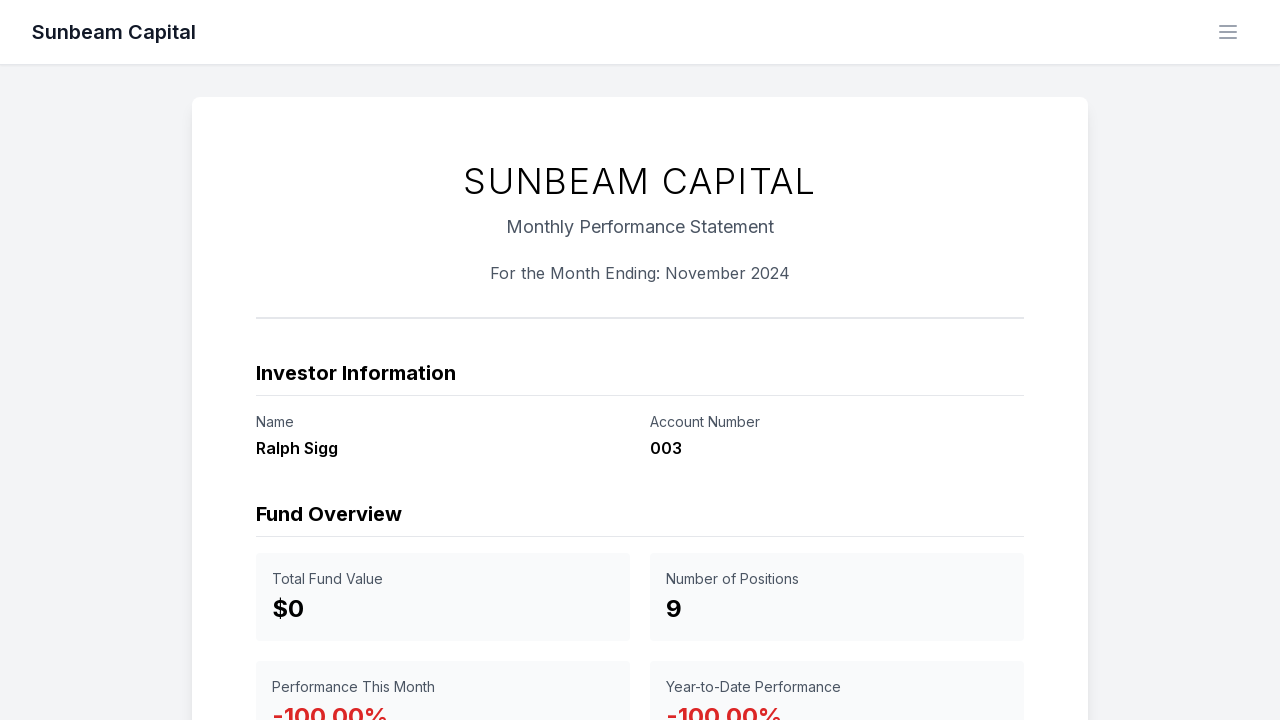

Confirmed 'Print Report' button is present on the page
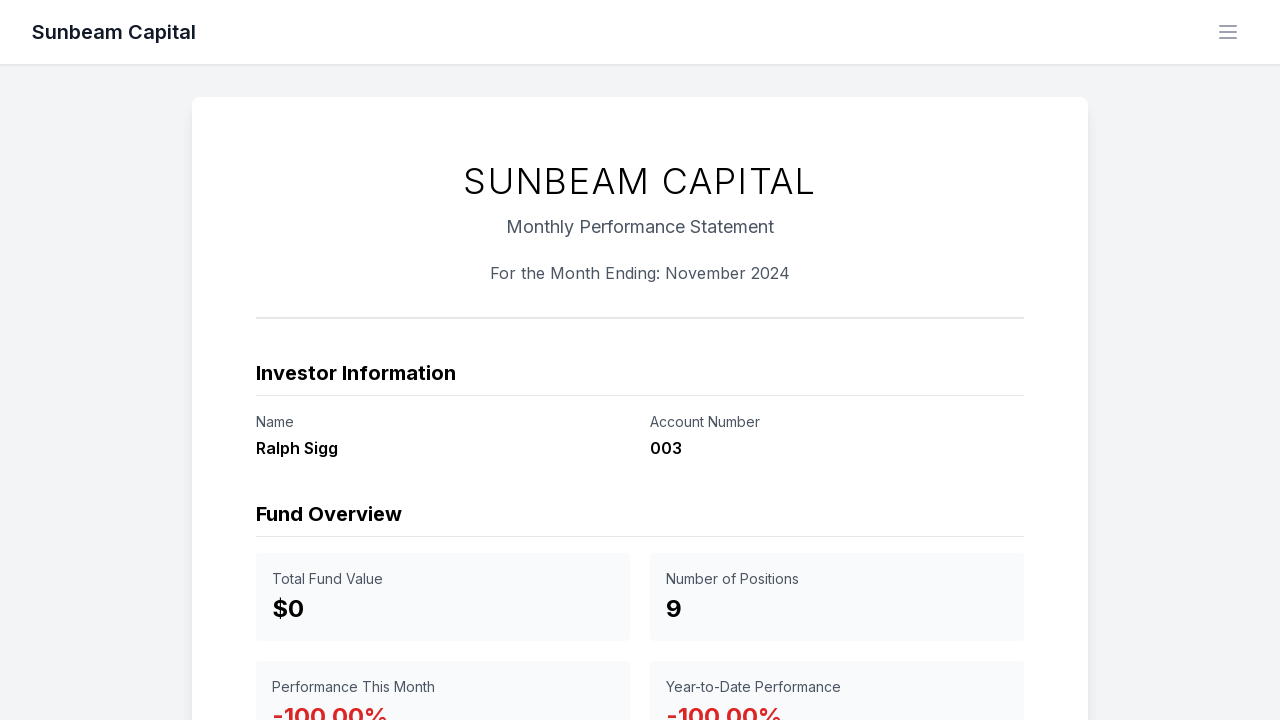

Changed viewport to mobile dimensions (375x667) to test responsive design
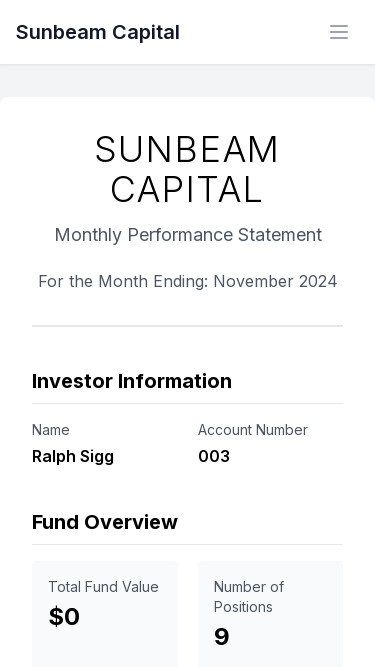

Layout adjusted after viewport change to mobile size
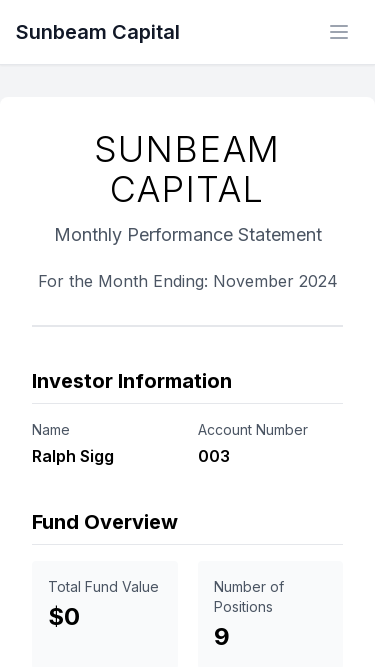

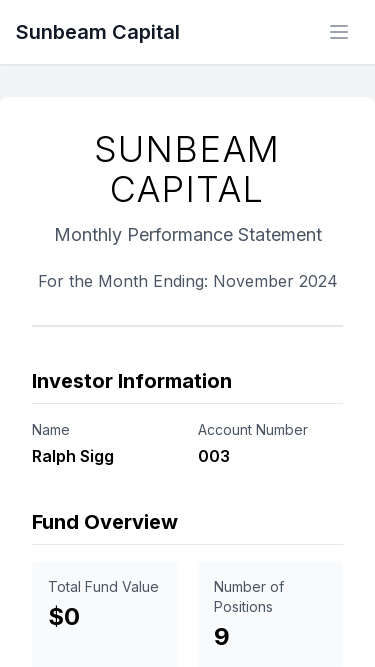